Tests editing a todo item by double-clicking, filling new text, and pressing Enter

Starting URL: https://demo.playwright.dev/todomvc

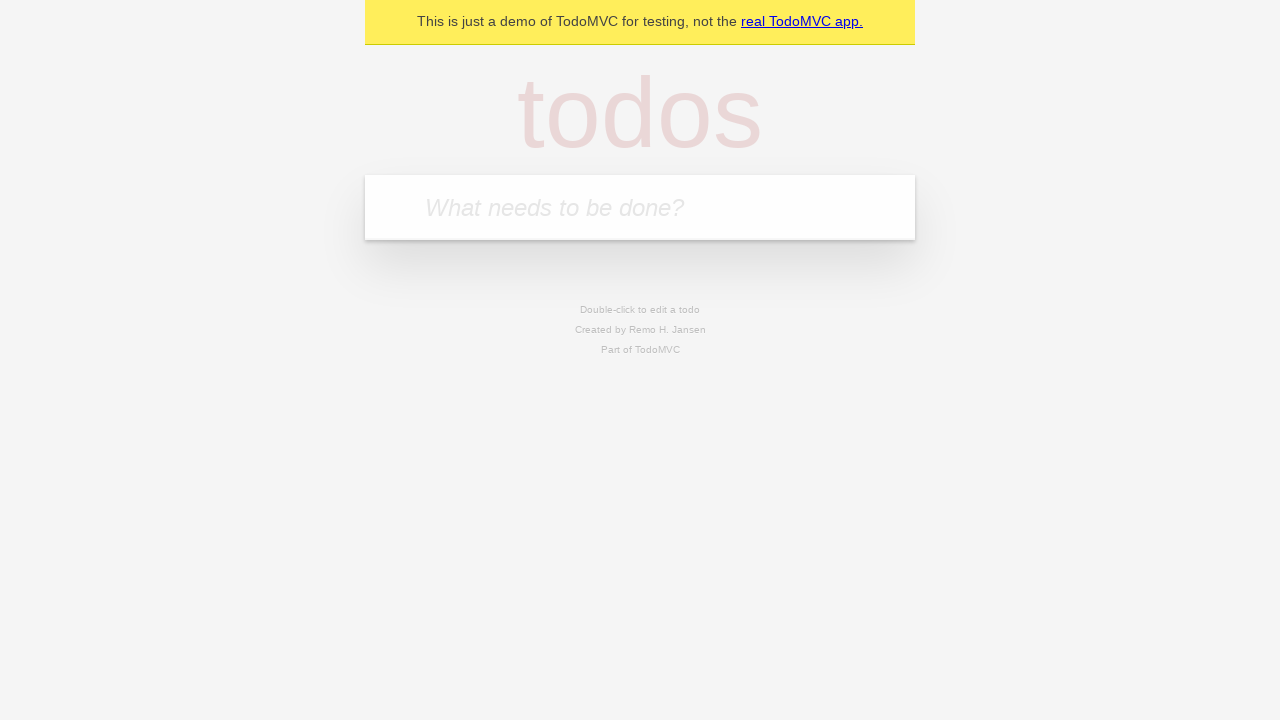

Filled new todo input with 'buy some cheese' on internal:attr=[placeholder="What needs to be done?"i]
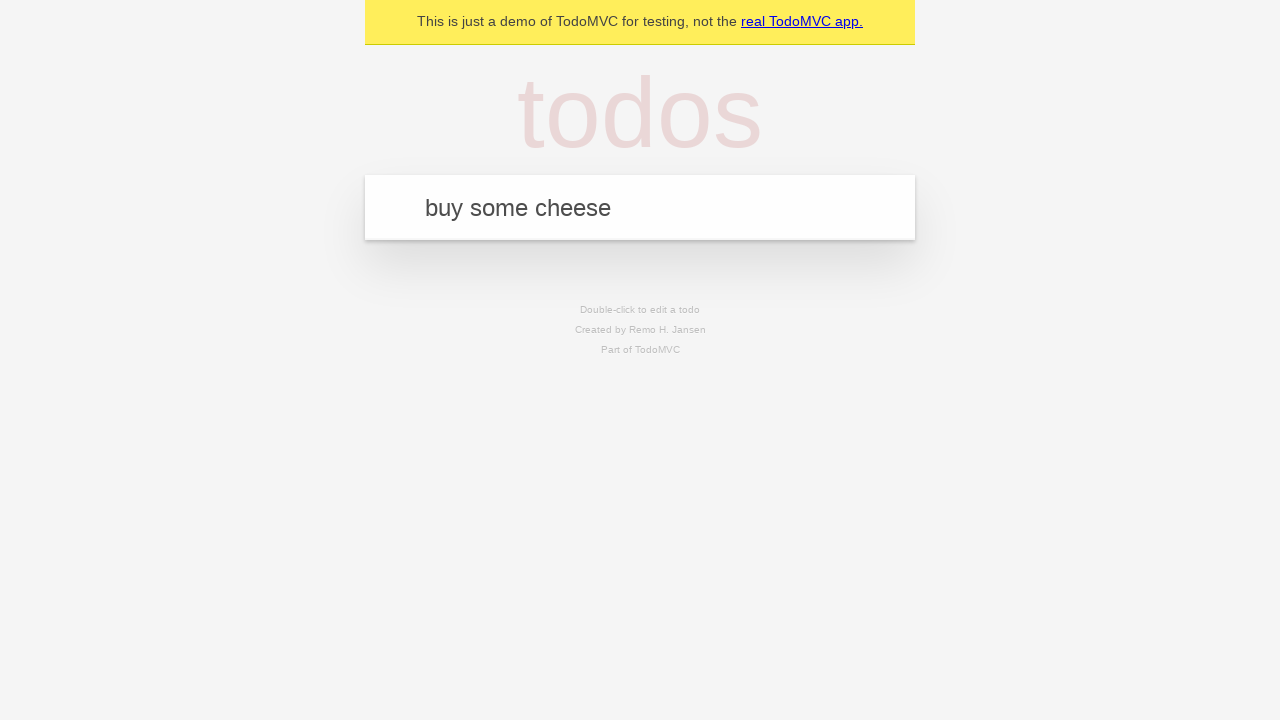

Pressed Enter to create todo 'buy some cheese' on internal:attr=[placeholder="What needs to be done?"i]
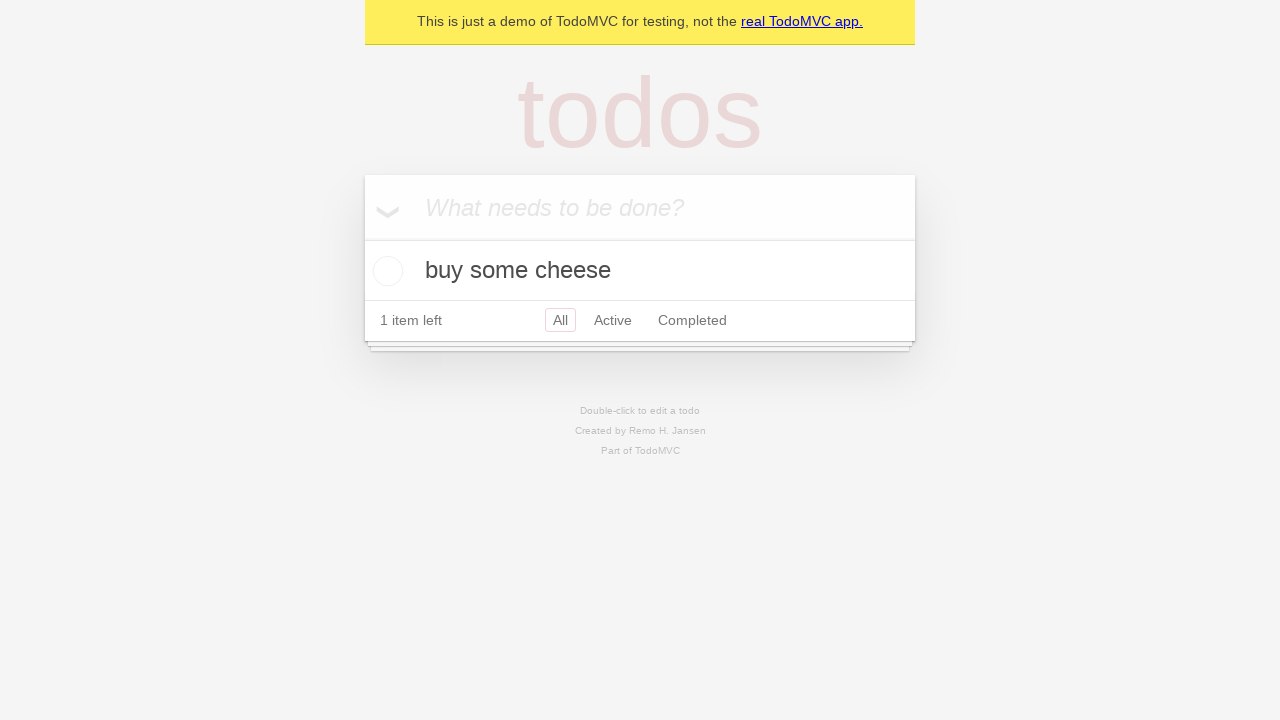

Filled new todo input with 'feed the cat' on internal:attr=[placeholder="What needs to be done?"i]
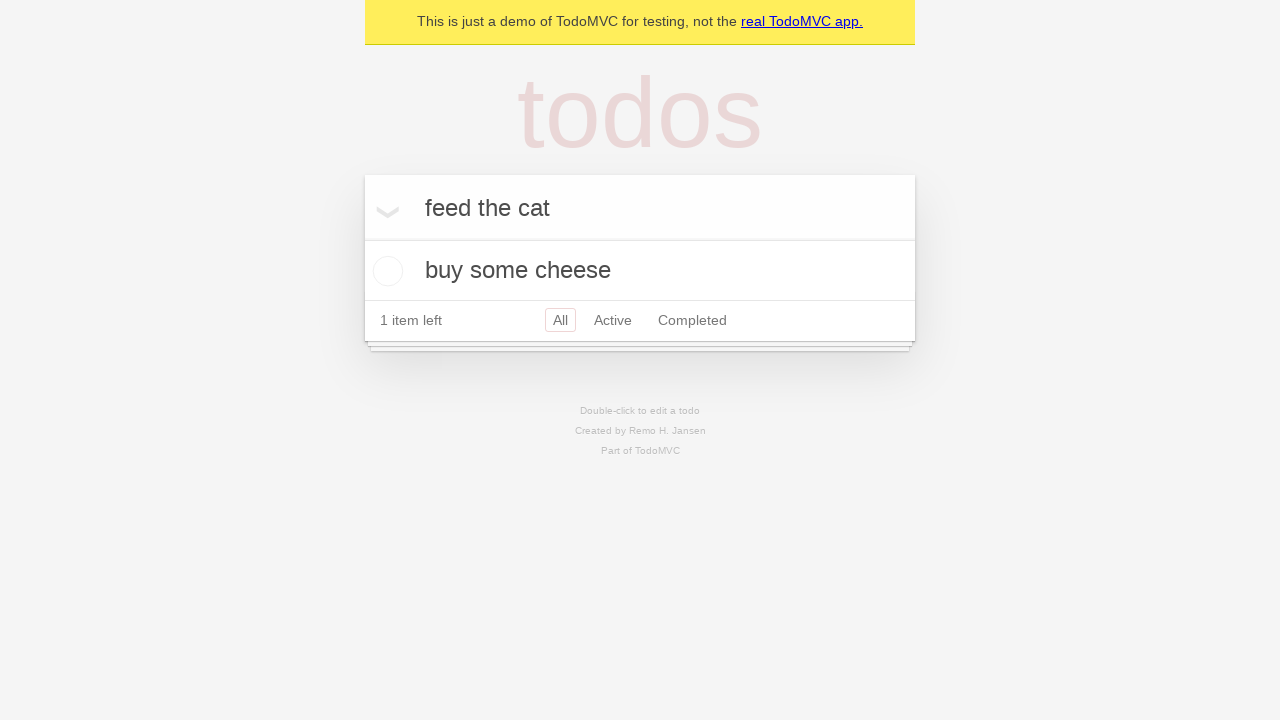

Pressed Enter to create todo 'feed the cat' on internal:attr=[placeholder="What needs to be done?"i]
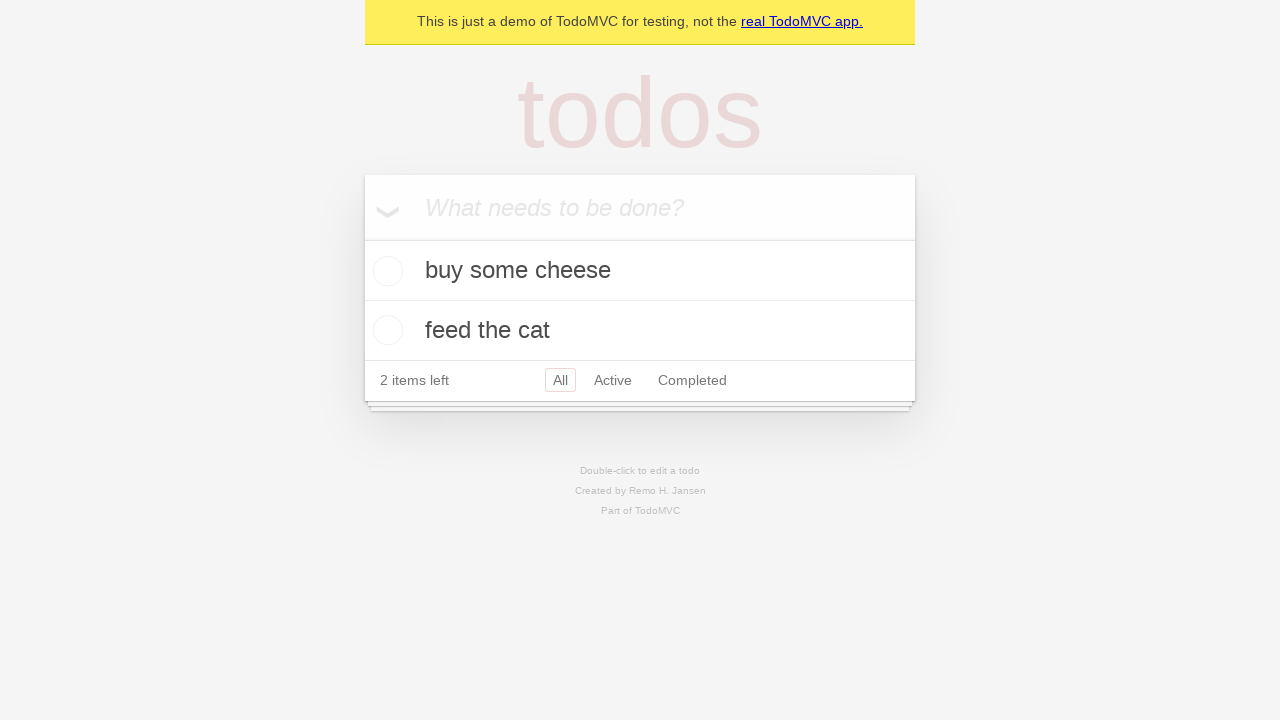

Filled new todo input with 'book a doctors appointment' on internal:attr=[placeholder="What needs to be done?"i]
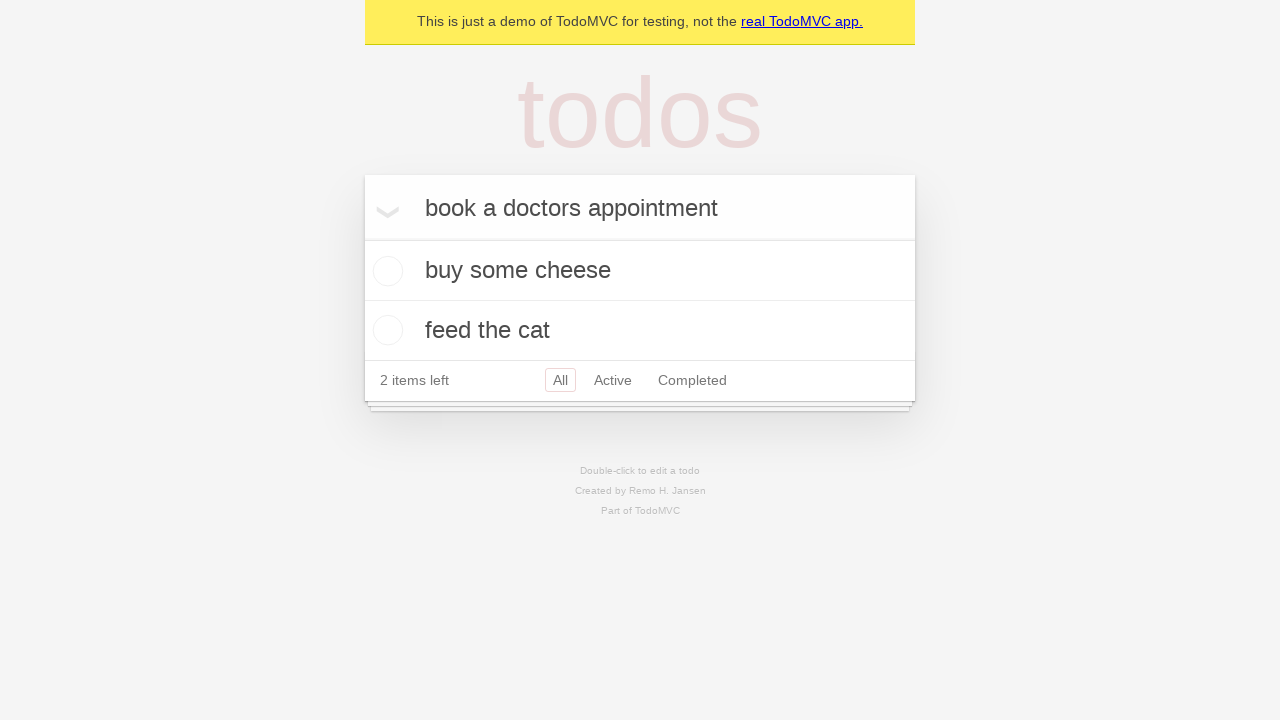

Pressed Enter to create todo 'book a doctors appointment' on internal:attr=[placeholder="What needs to be done?"i]
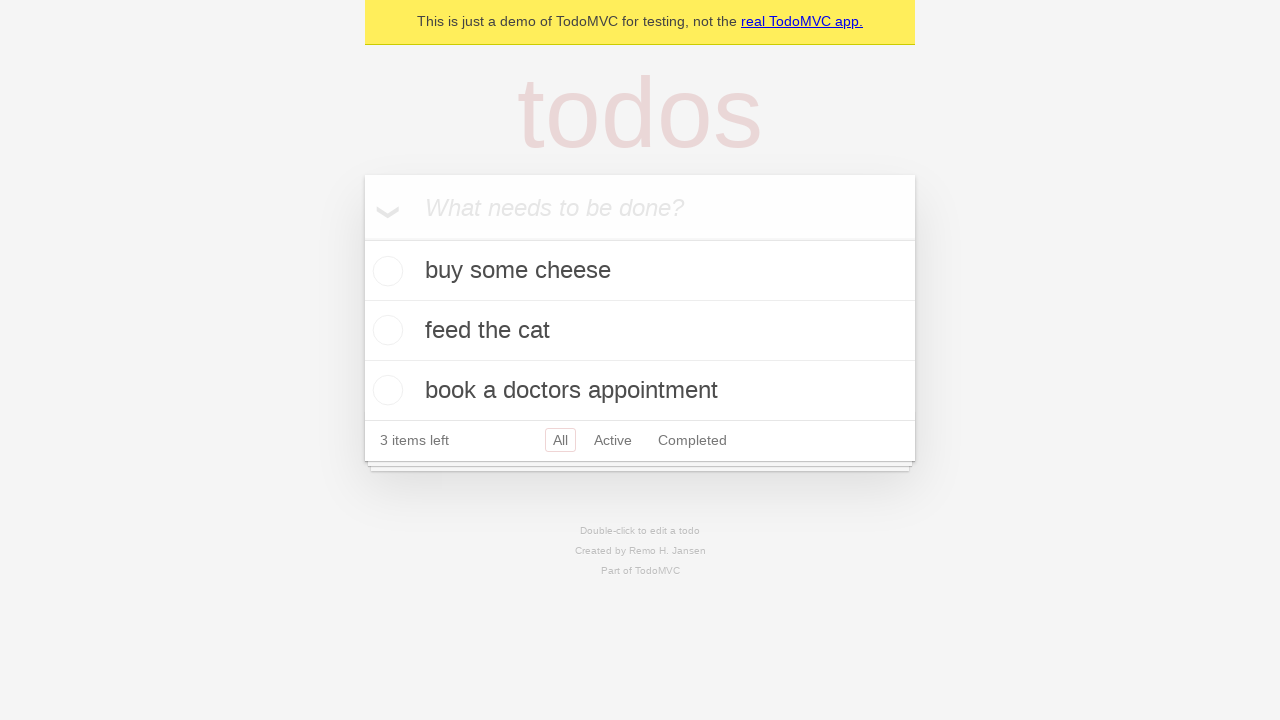

Located all todo items
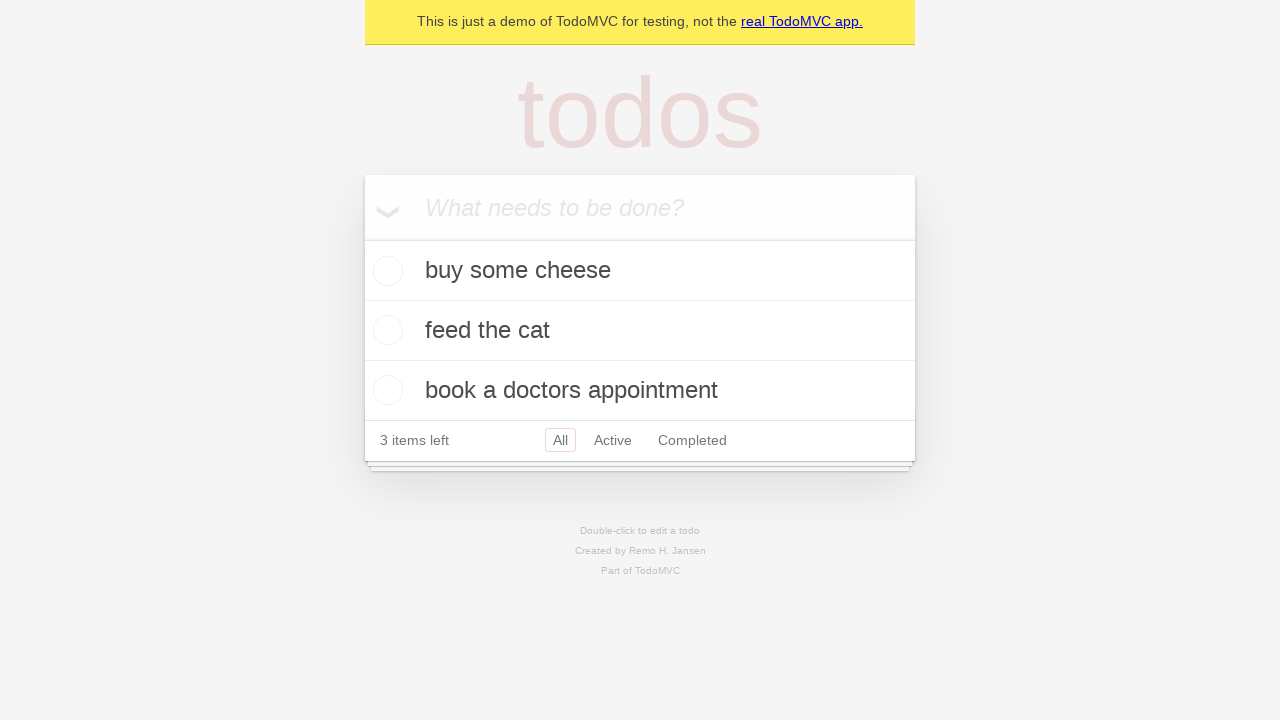

Selected second todo item
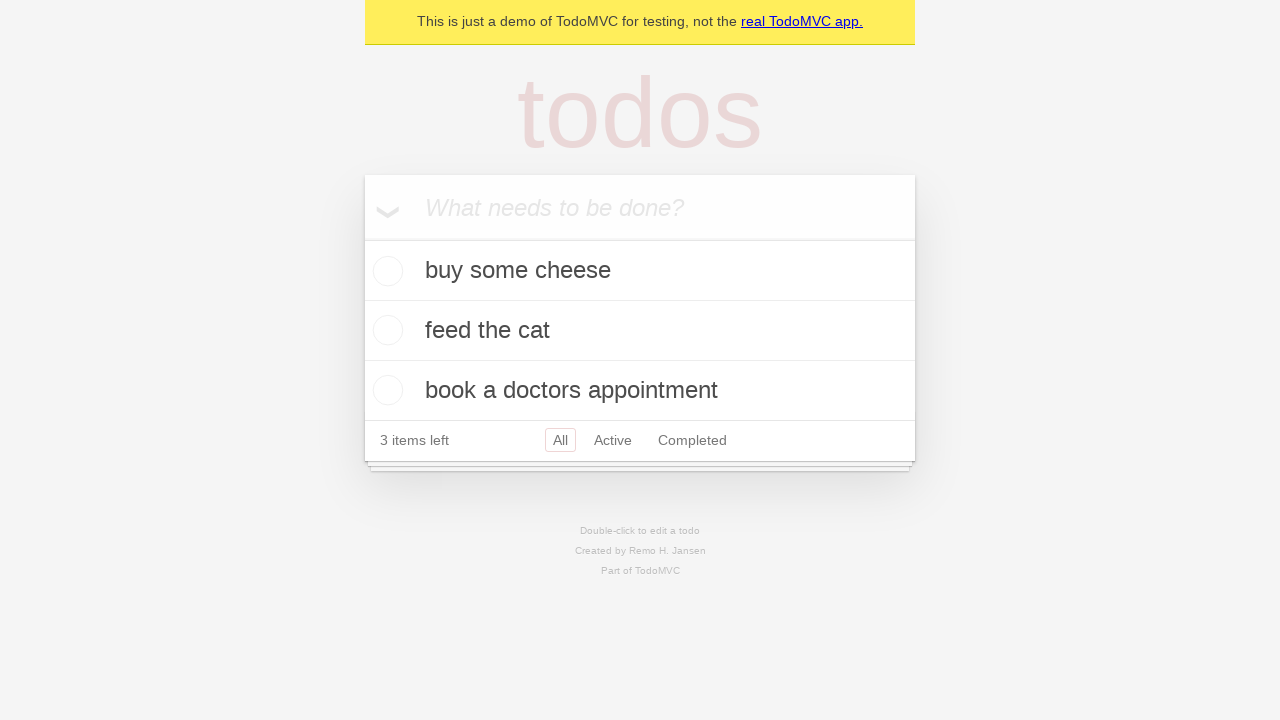

Double-clicked second todo item to enter edit mode at (640, 331) on internal:testid=[data-testid="todo-item"s] >> nth=1
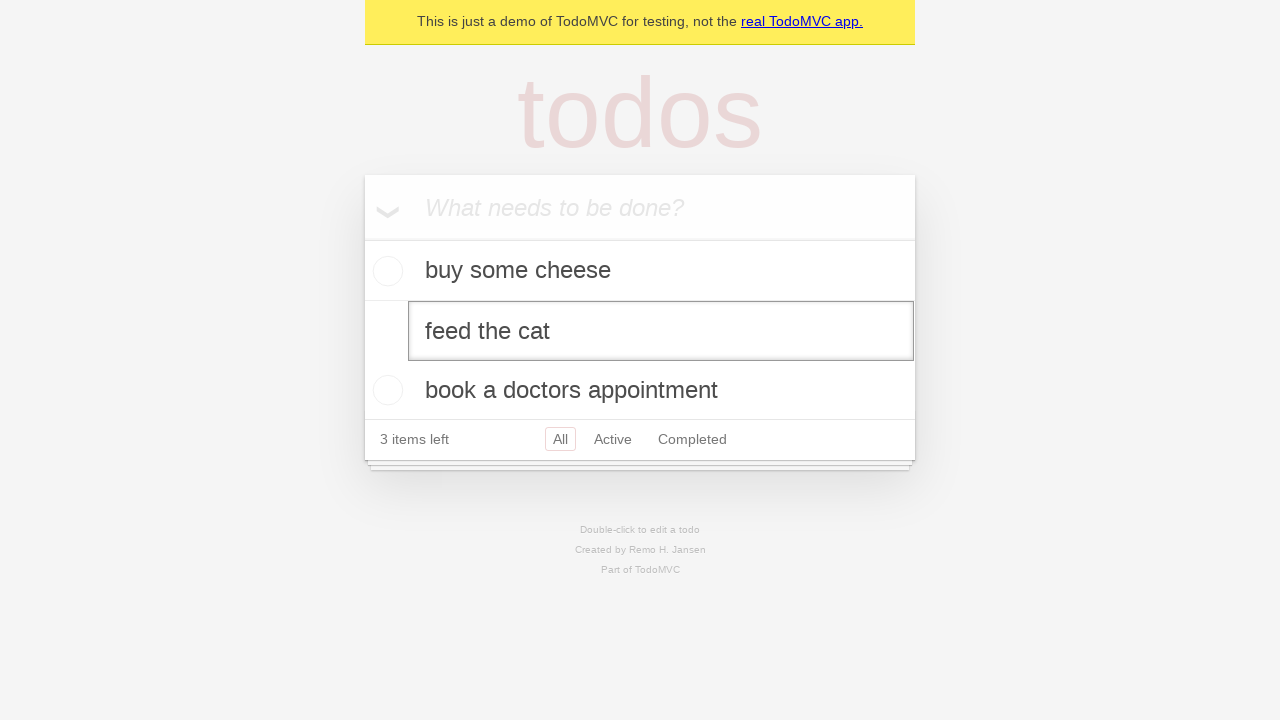

Filled edit textbox with new text 'buy some sausages' on internal:testid=[data-testid="todo-item"s] >> nth=1 >> internal:role=textbox[nam
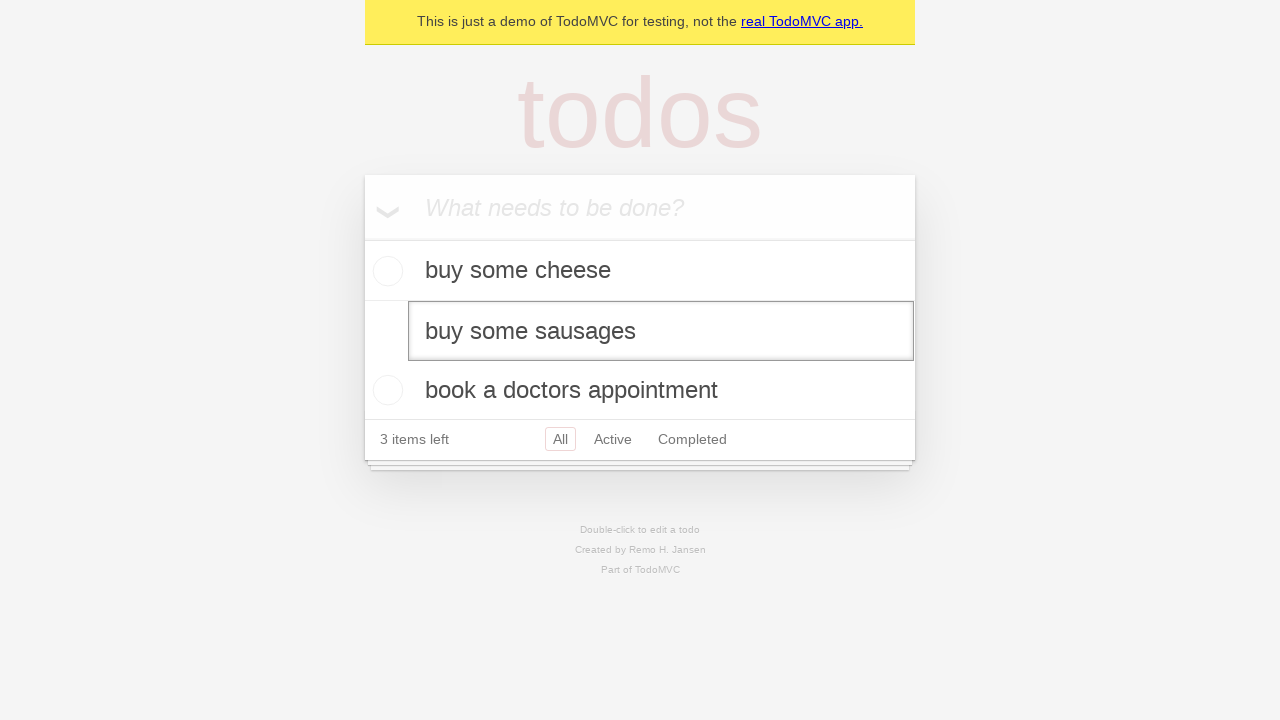

Pressed Enter to save the edited todo item on internal:testid=[data-testid="todo-item"s] >> nth=1 >> internal:role=textbox[nam
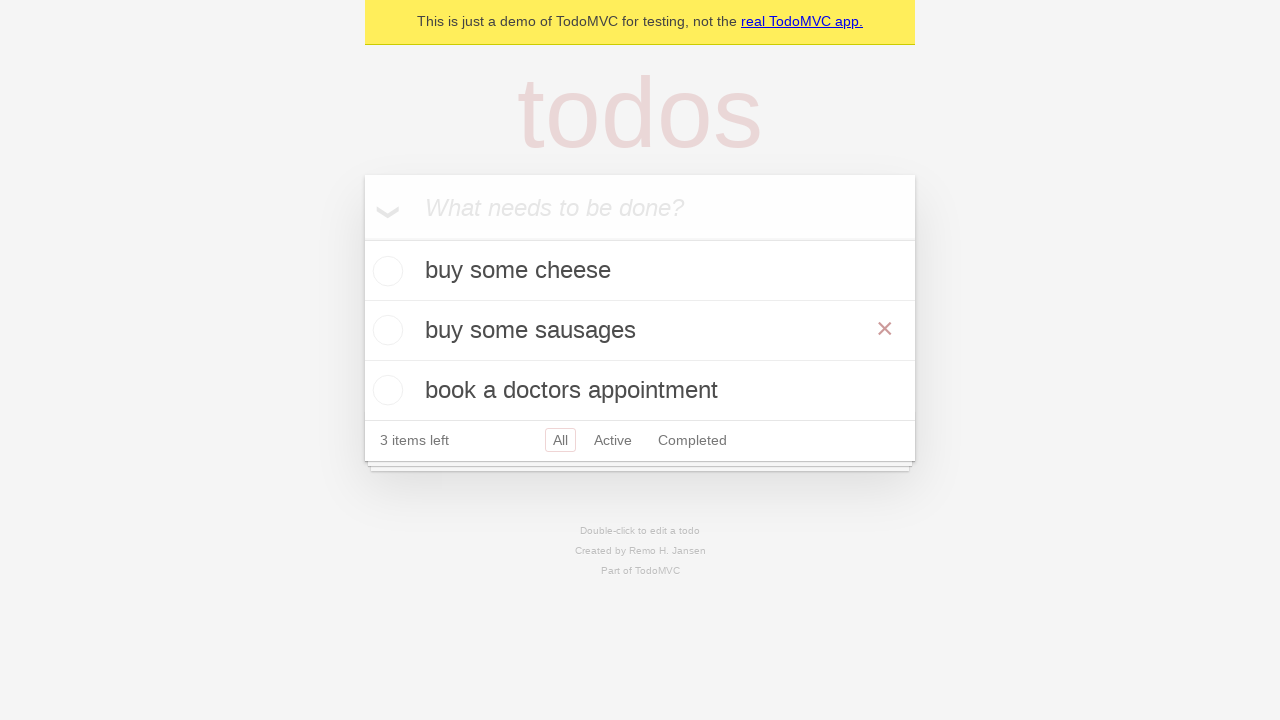

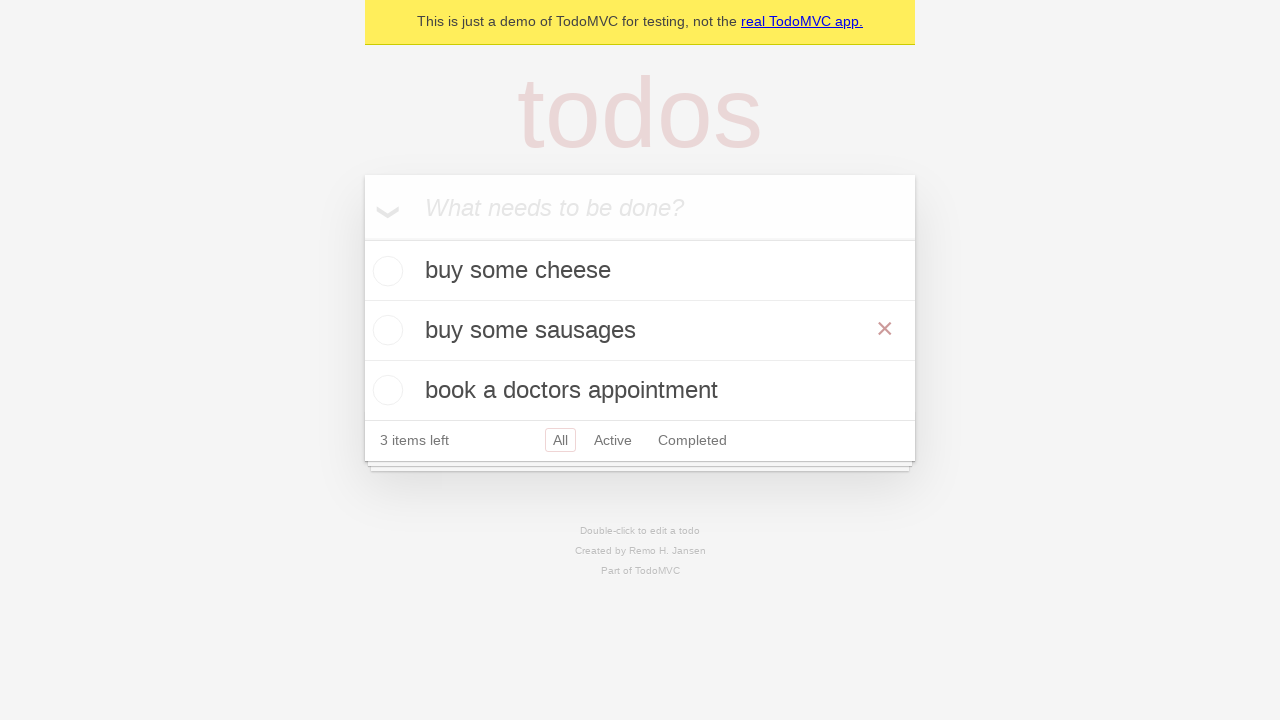